Tests dialog box handling by setting up a dialog handler to accept alerts and clicking the Confirm button.

Starting URL: https://rahulshettyacademy.com/AutomationPractice/

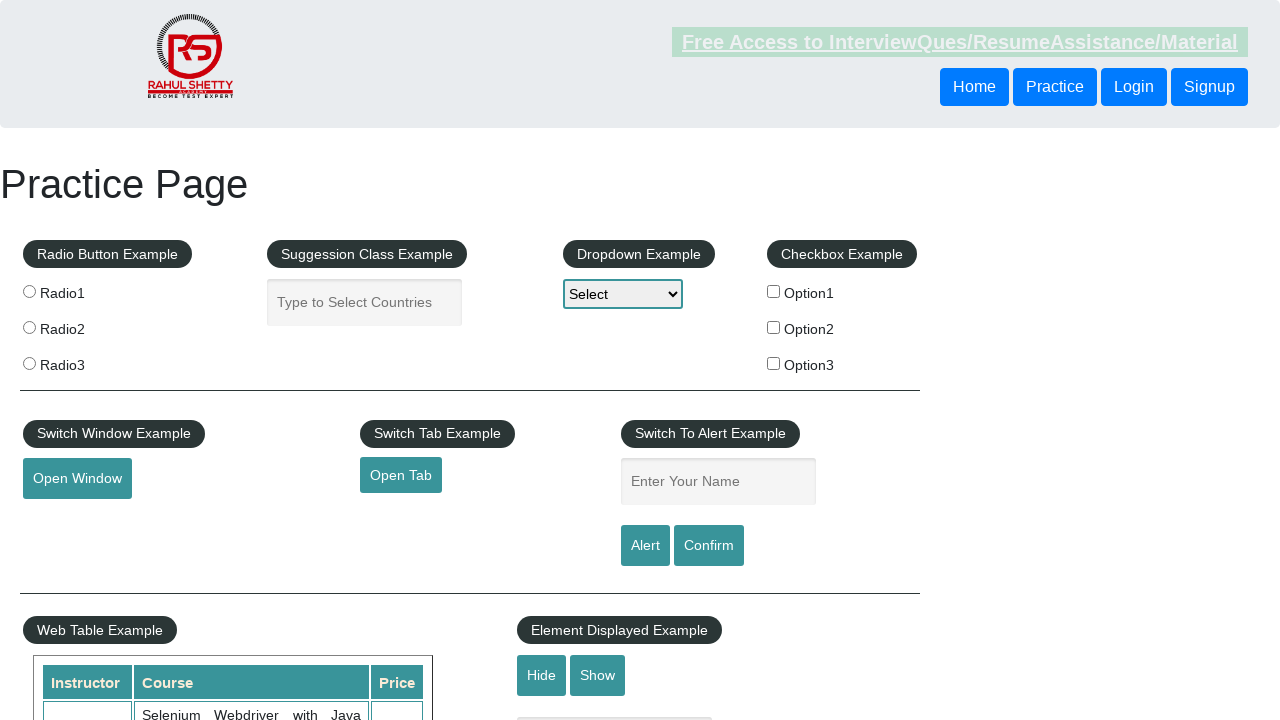

Set up dialog handler to accept confirmation dialogs
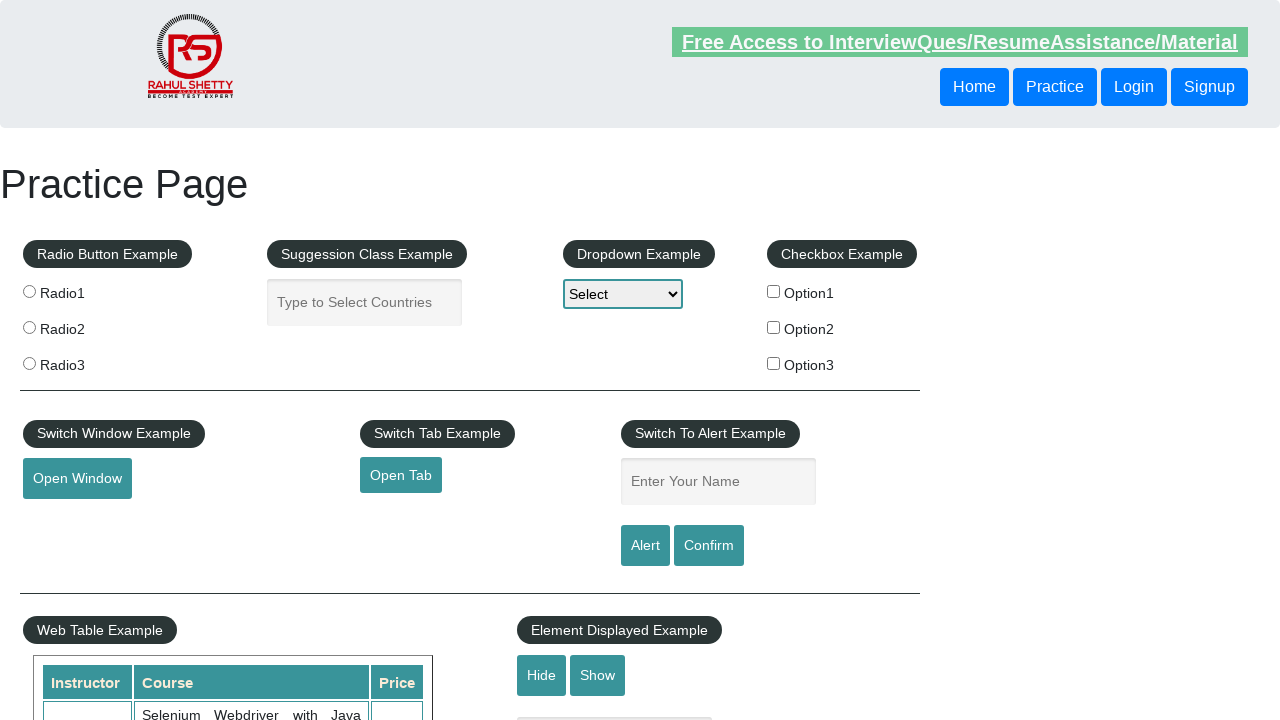

Clicked Confirm button to trigger dialog at (709, 546) on internal:role=button[name="Confirm"i]
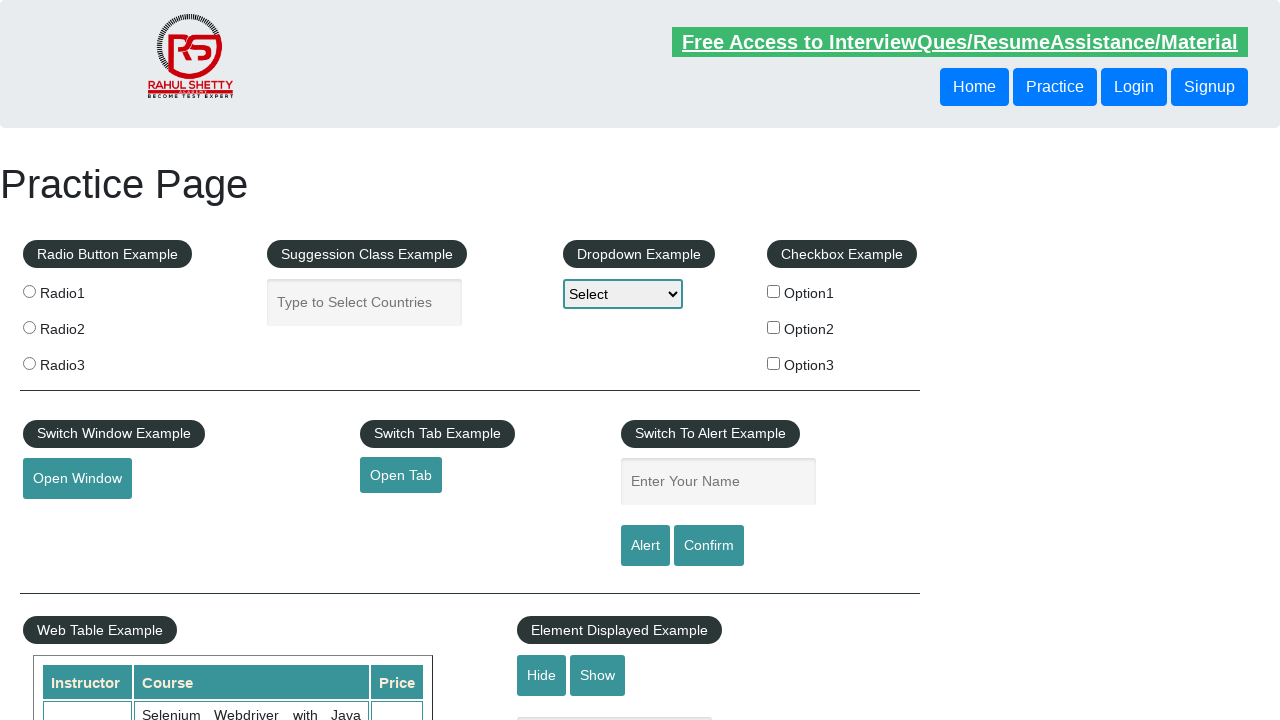

Waited for dialog to be handled
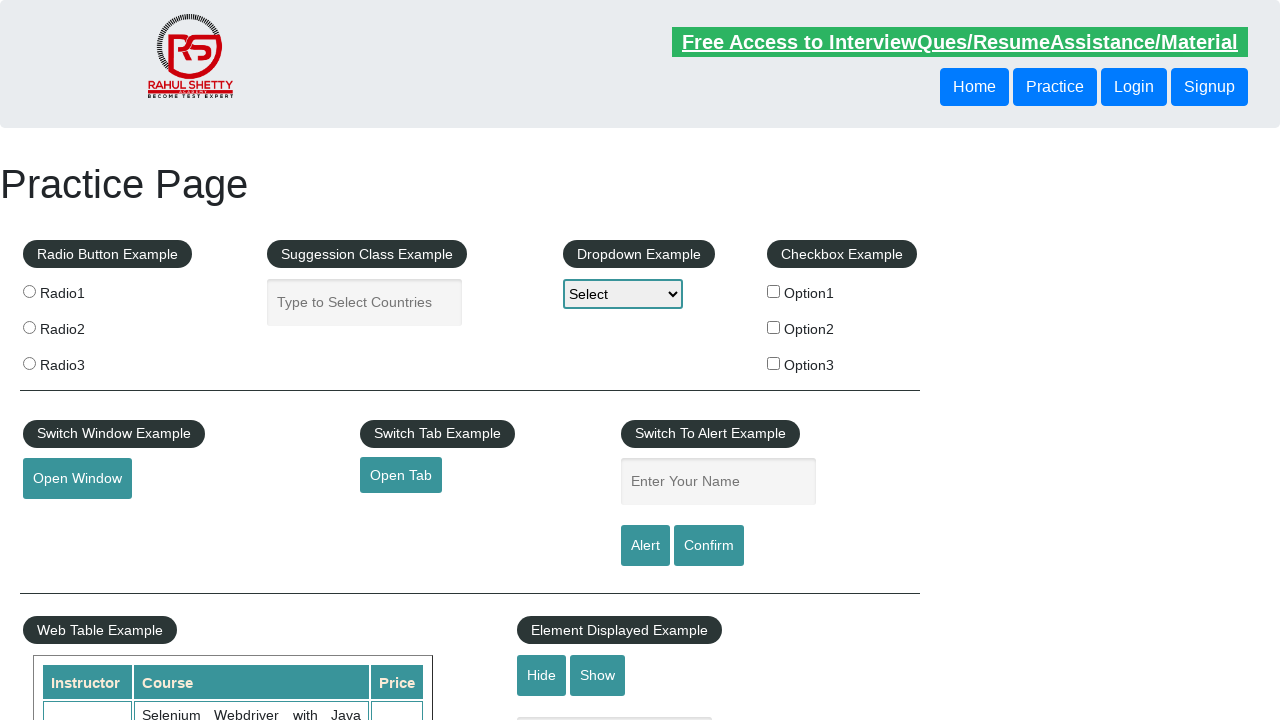

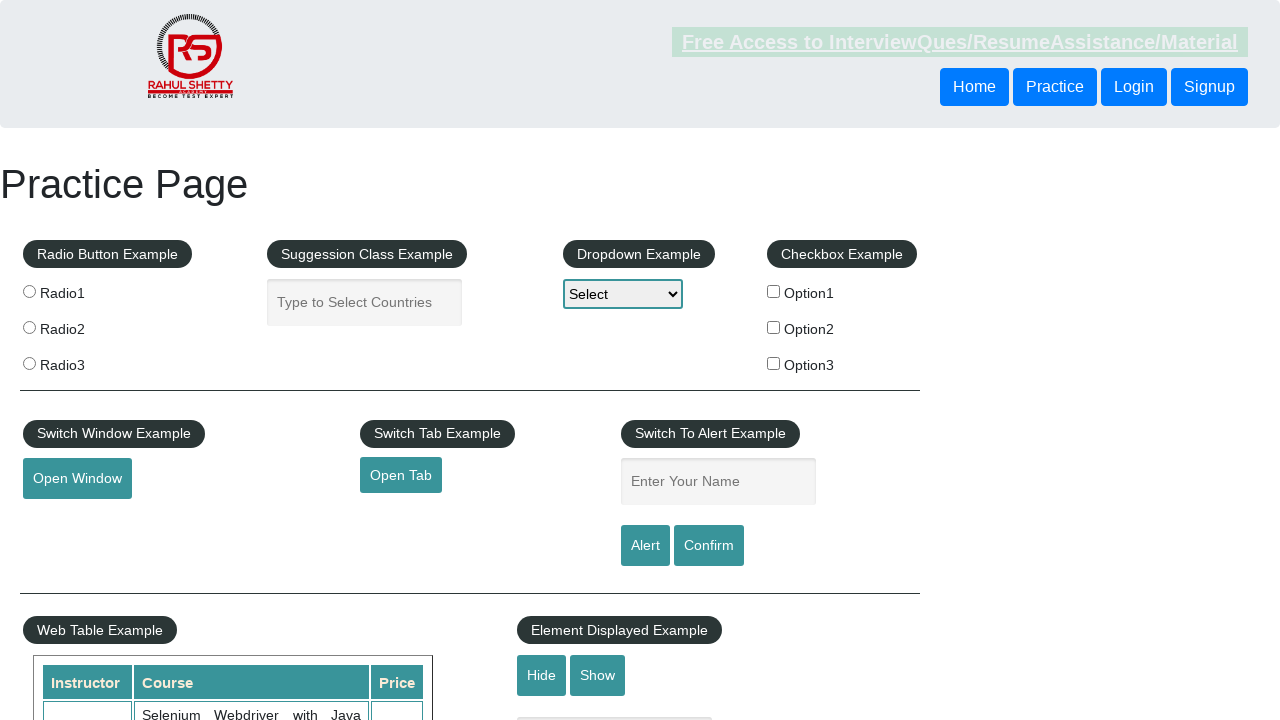